Tests a slow calculator web application by setting a delay value, performing an addition operation (7+8), and verifying the result equals 15.

Starting URL: https://bonigarcia.dev/selenium-webdriver-java/slow-calculator.html

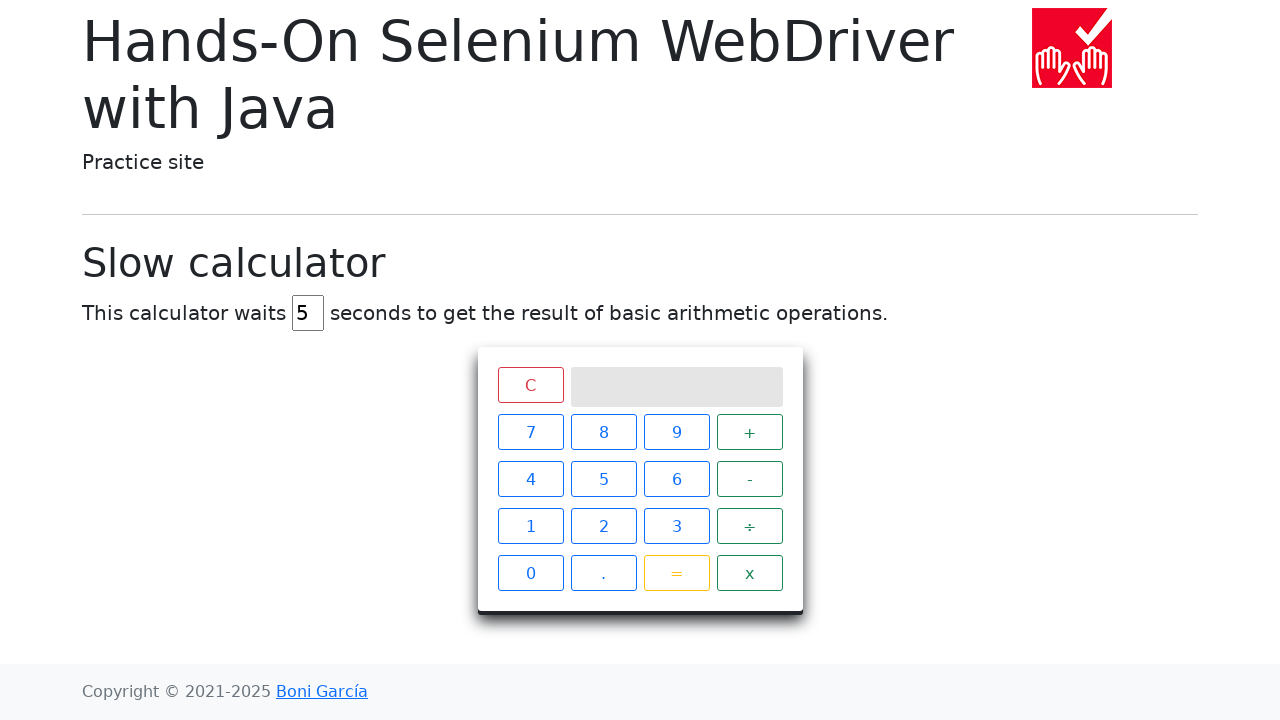

Navigated to slow calculator application
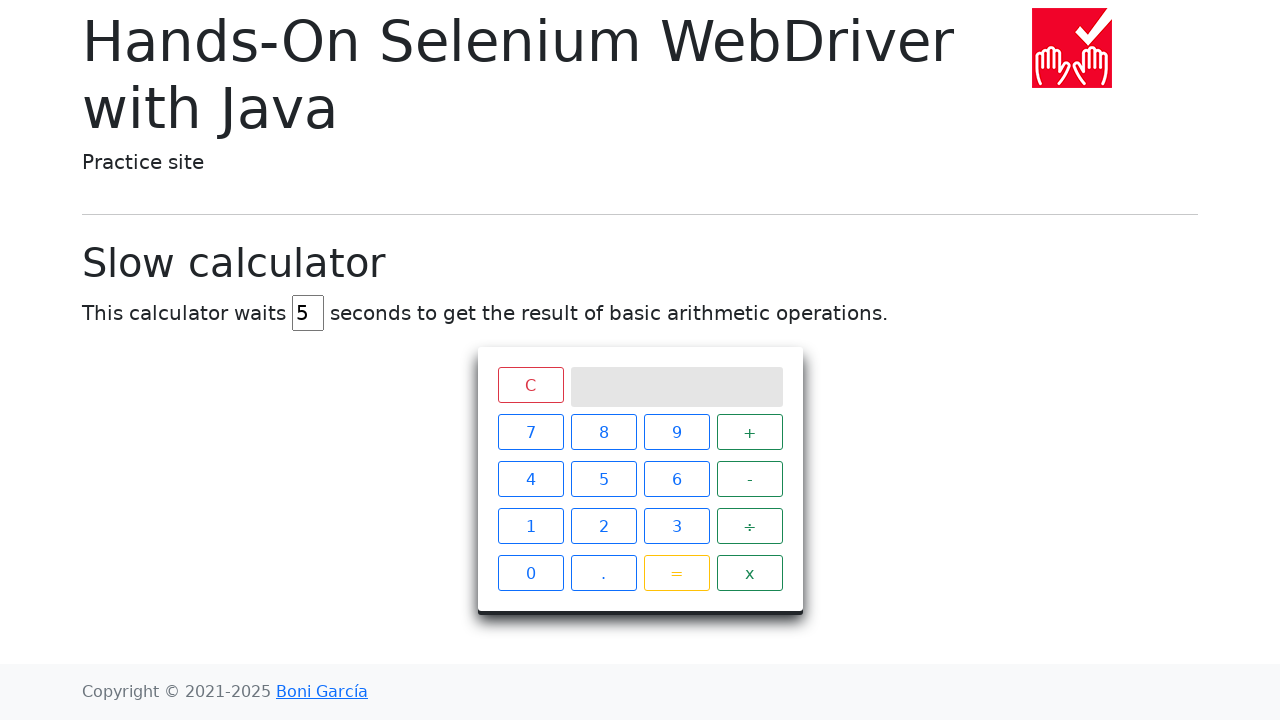

Cleared delay input field on input#delay
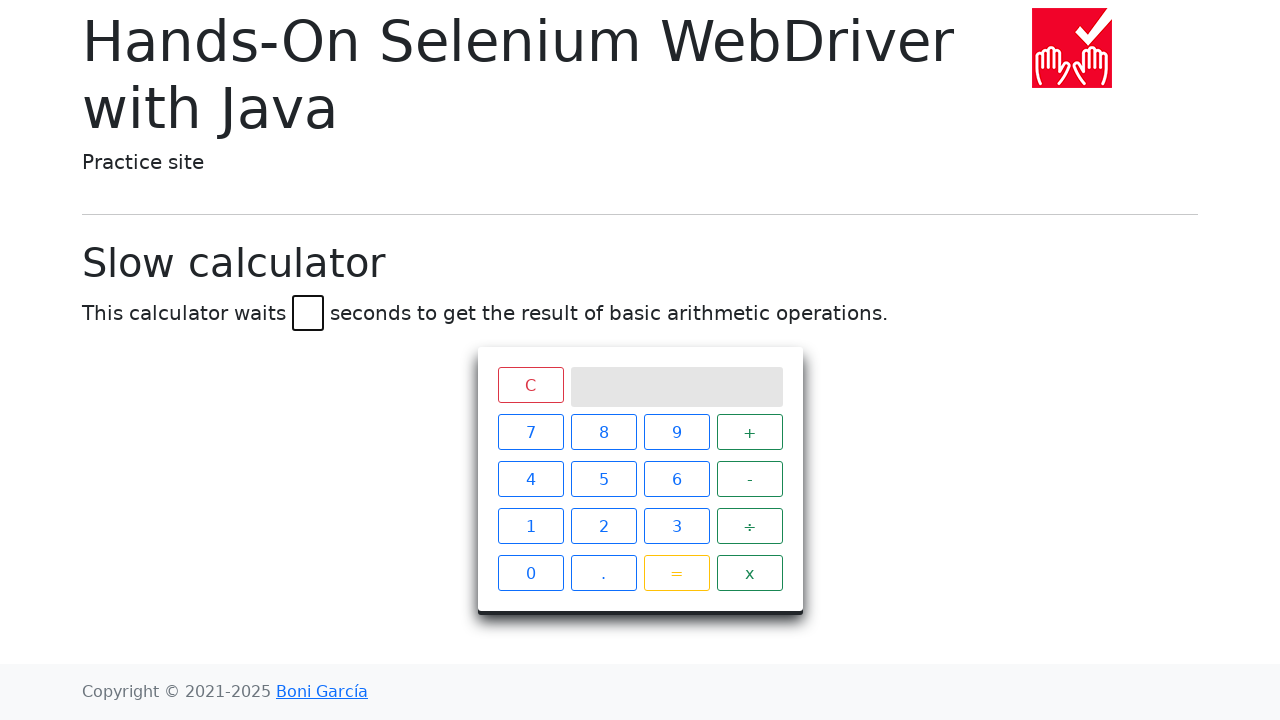

Set delay value to 45 seconds on input#delay
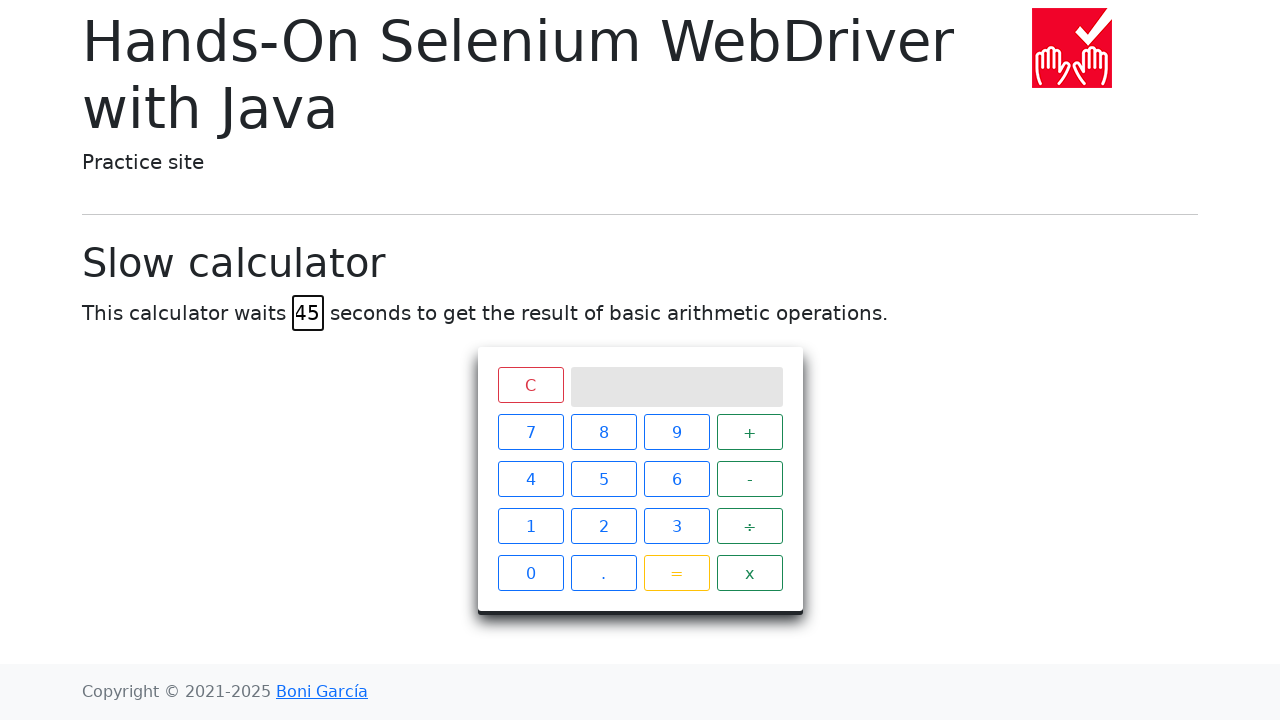

Clicked number 7 at (530, 432) on xpath=//span[contains(text(),"7")]
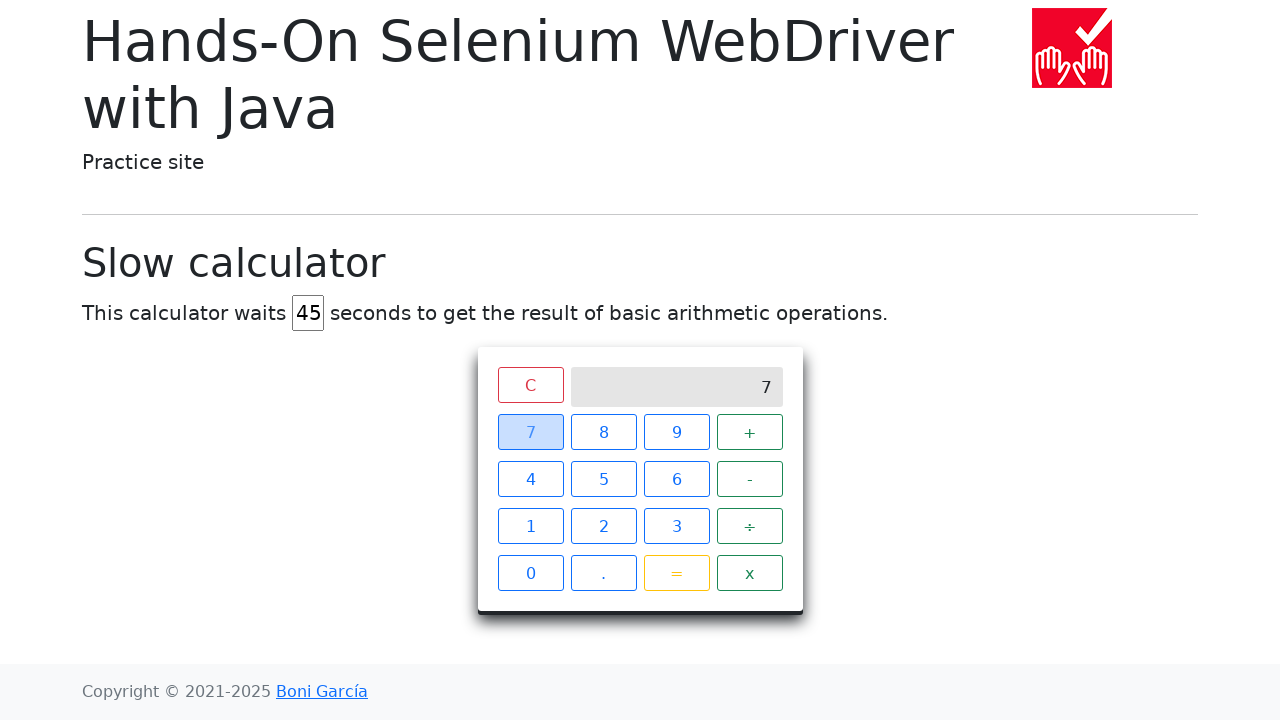

Clicked plus operator at (750, 432) on xpath=//span[contains(text(),"+")]
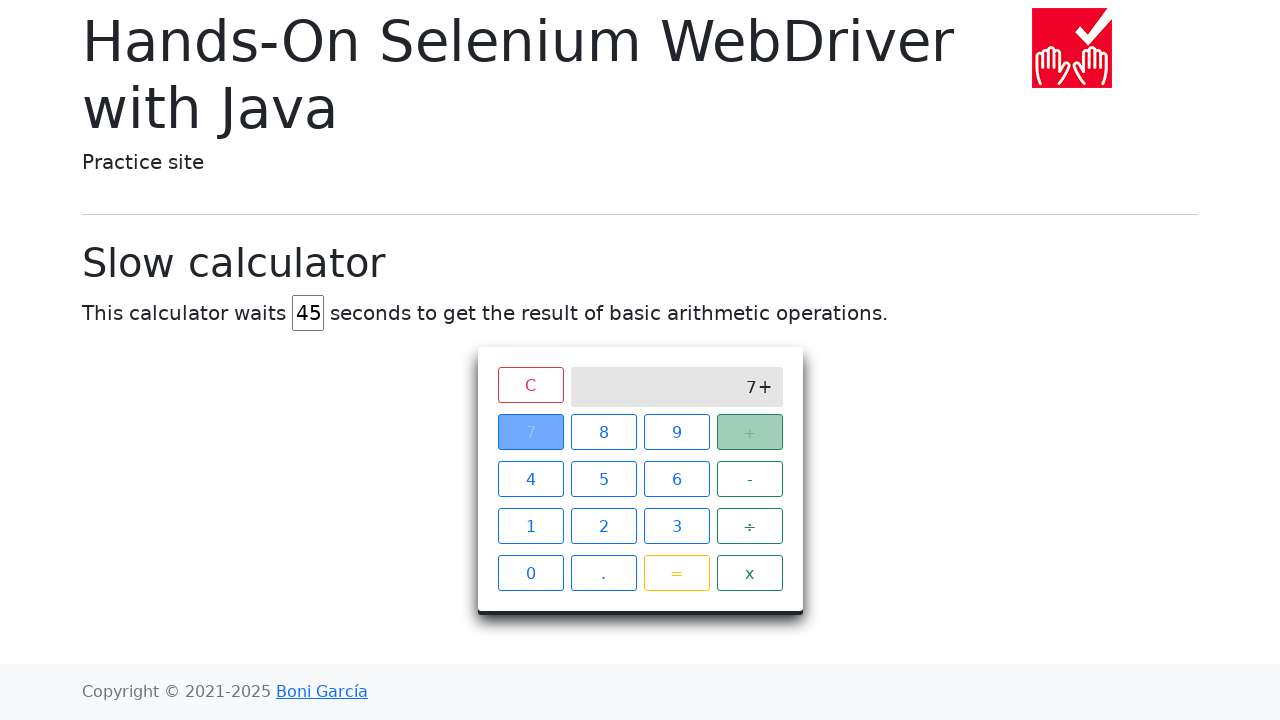

Clicked number 8 at (604, 432) on xpath=//span[contains(text(),"8")]
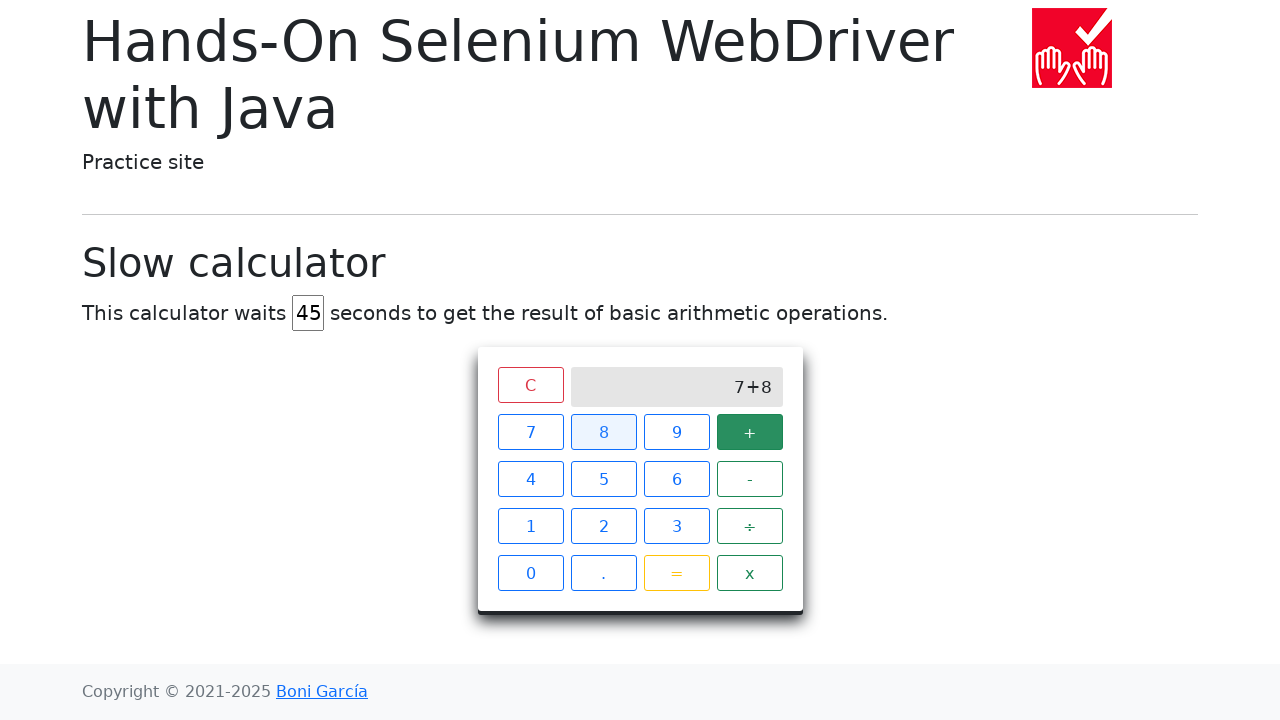

Clicked equals button to calculate result at (676, 573) on xpath=//span[contains(text(),"=")]
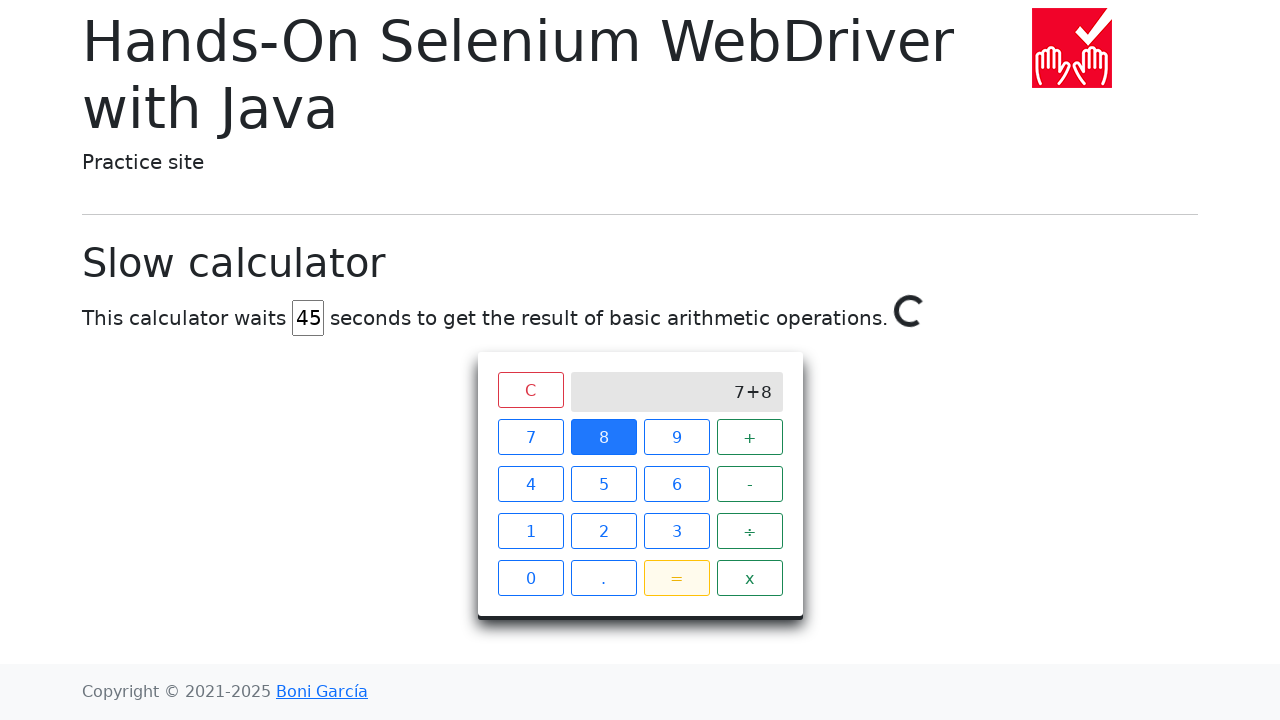

Verified calculation result equals 15
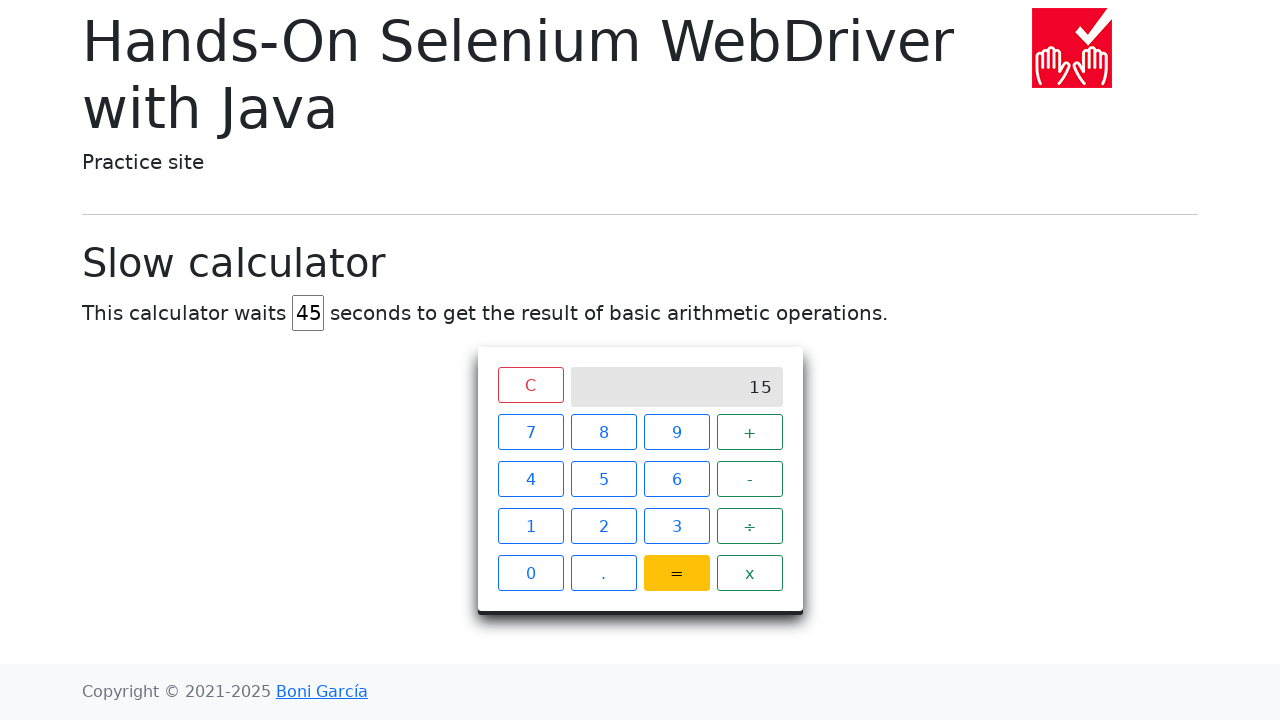

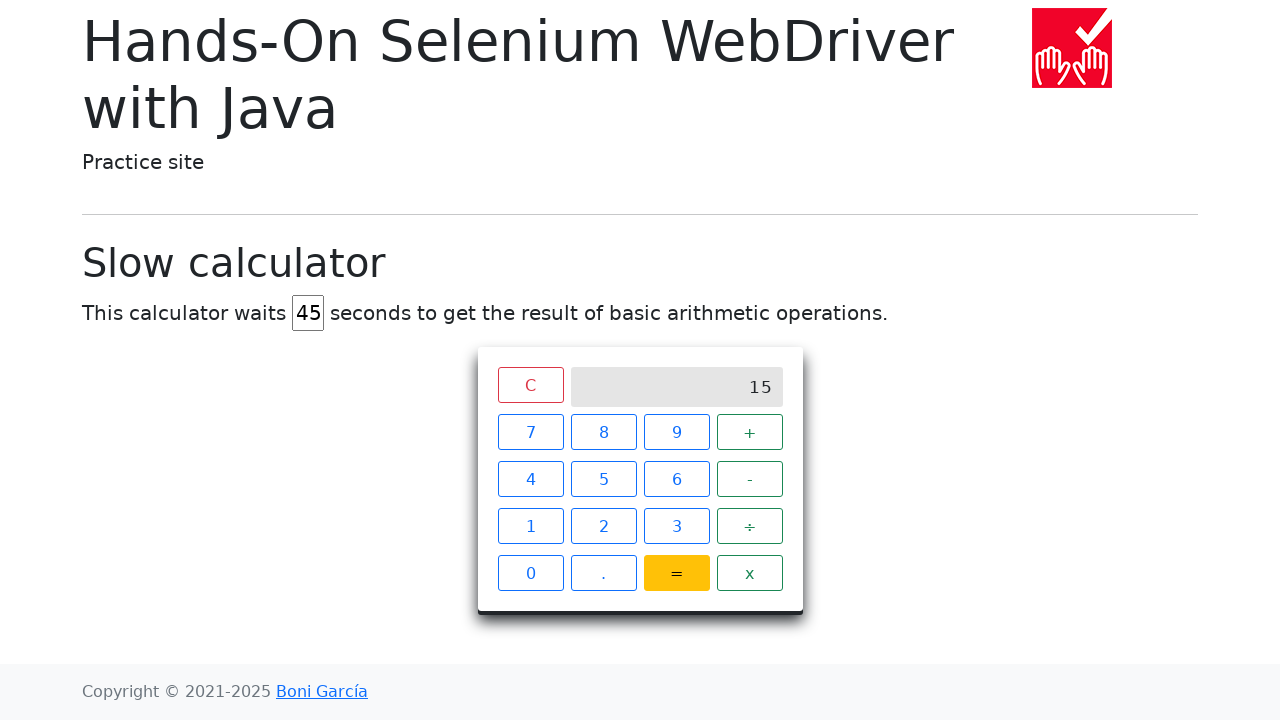